Tests iframe handling by switching to a frame, entering text in an input field inside the frame, then switching back to the main content and clicking the Home link

Starting URL: https://demo.automationtesting.in/Frames.html

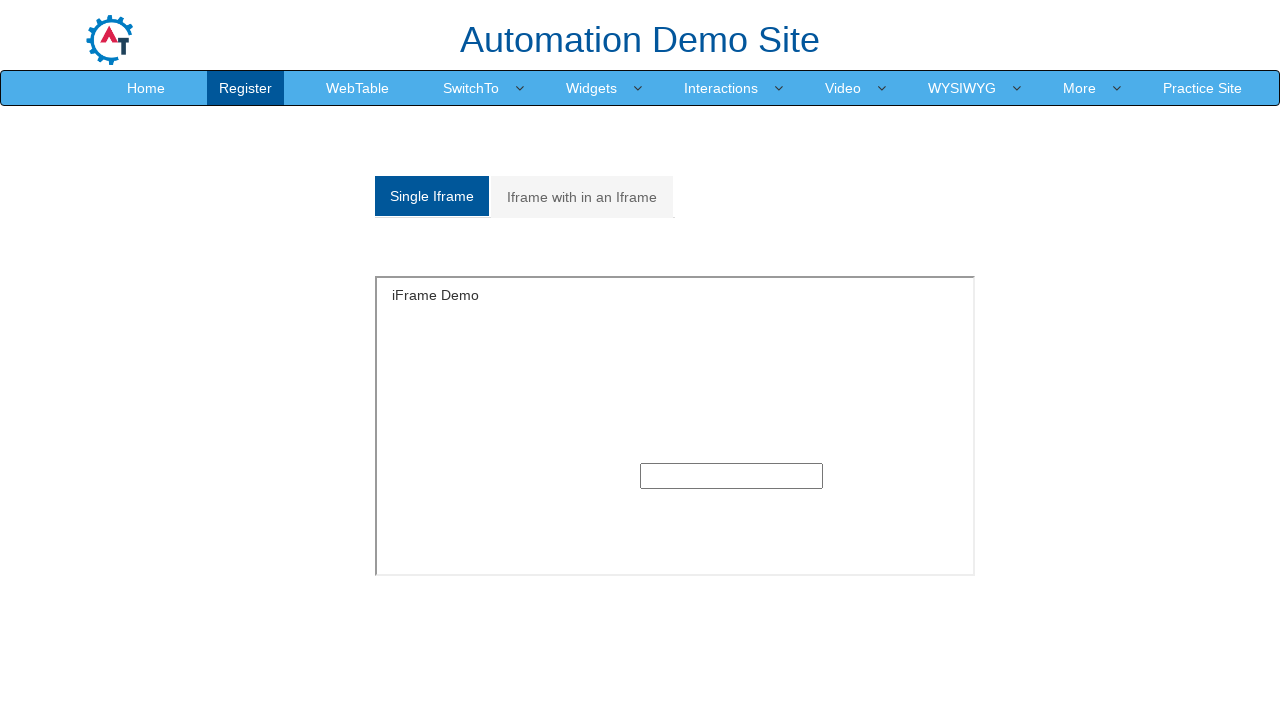

Located SingleFrame iframe
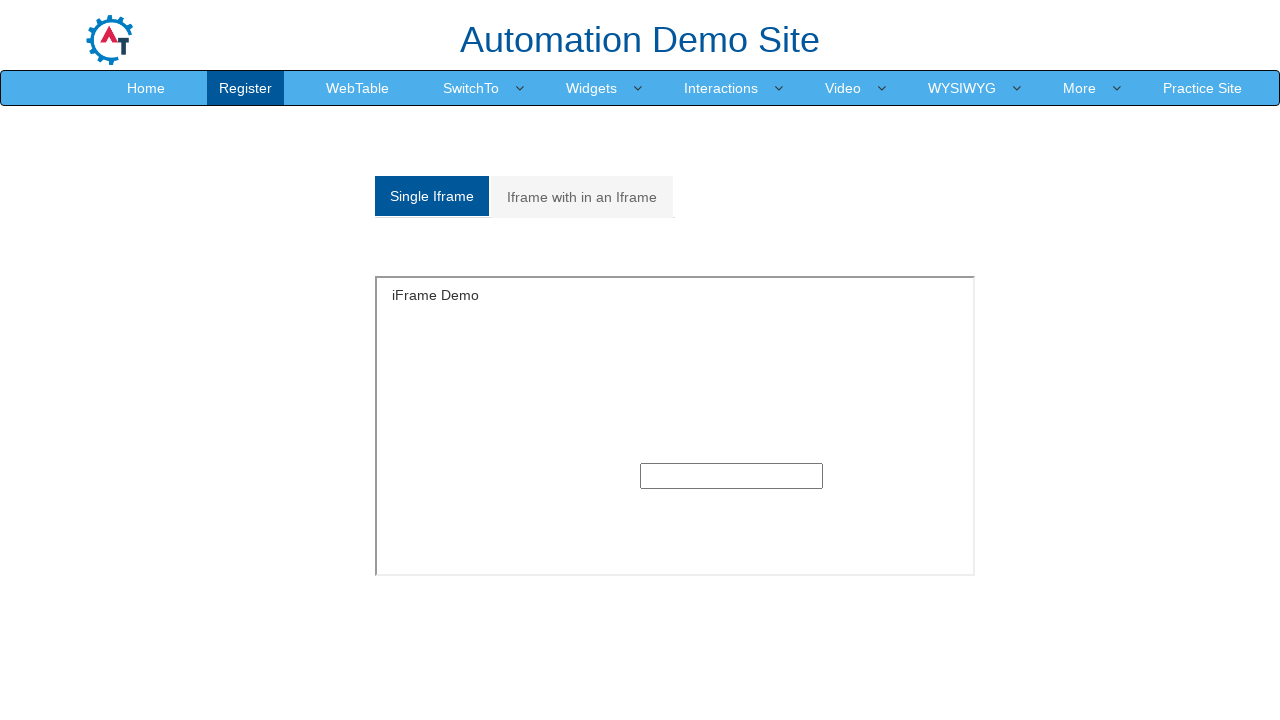

Filled text input inside iframe with 'inside frame ' on iframe[name='SingleFrame'] >> internal:control=enter-frame >> input[type='text']
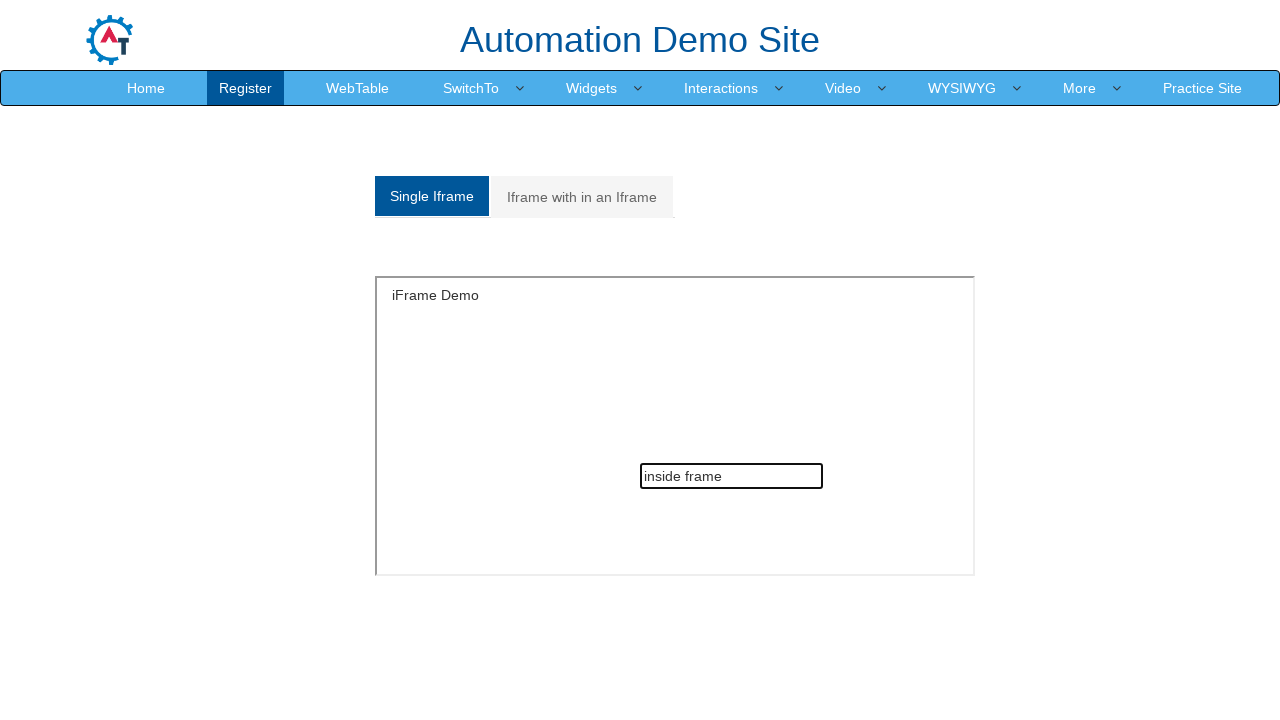

Clicked Home link on main page at (146, 88) on a:has-text('Home')
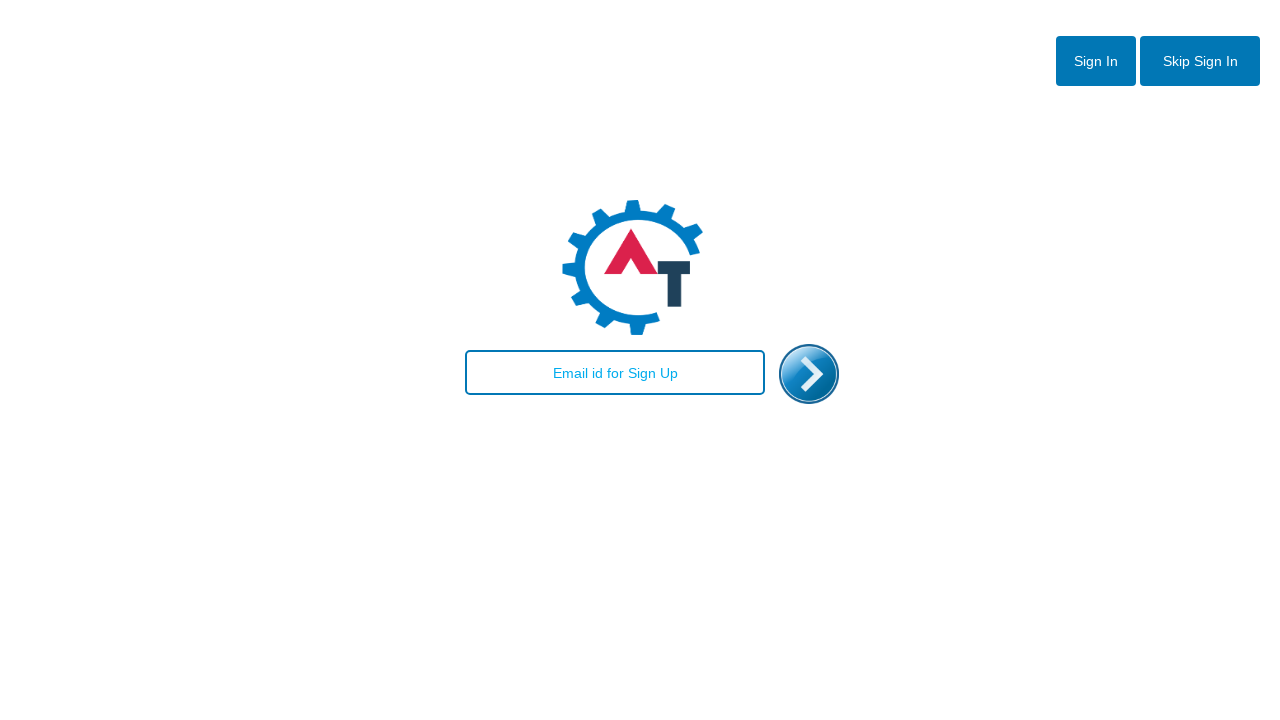

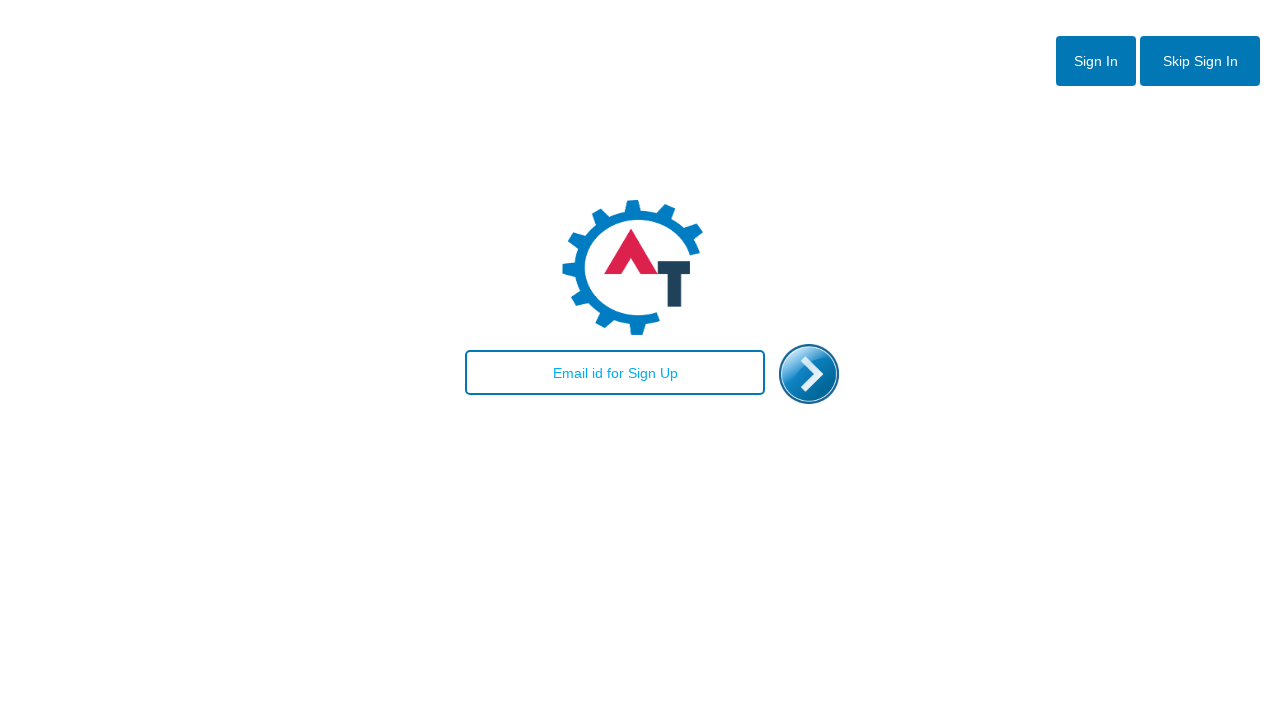